Tests JavaScript confirm dialog by clicking the confirm button and dismissing the dialog

Starting URL: http://practice.cydeo.com/javascript_alerts

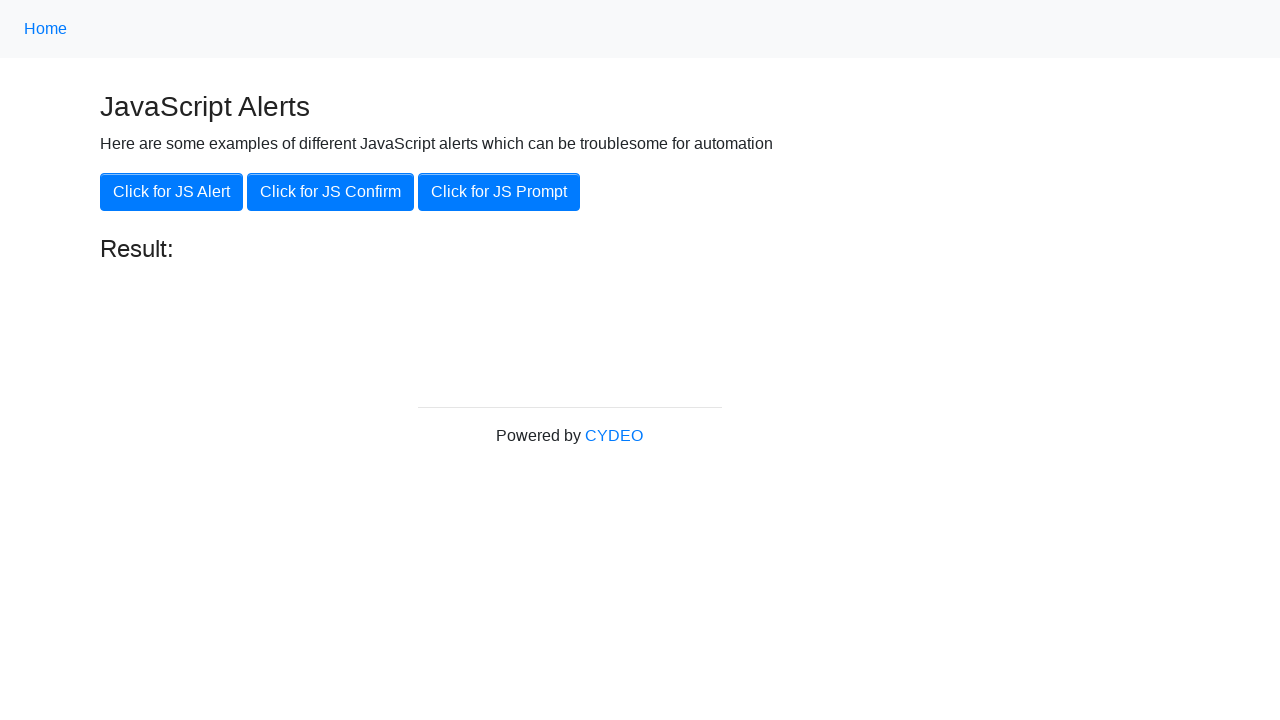

Set up dialog handler to dismiss confirm dialog
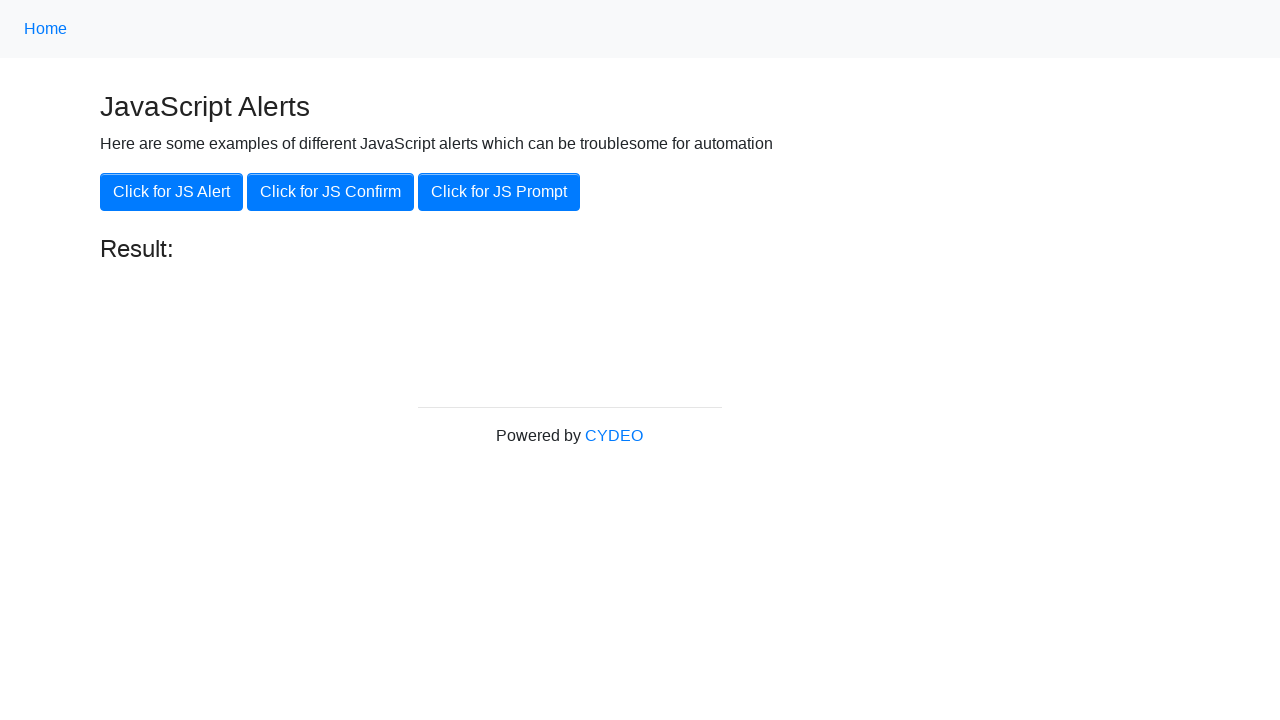

Clicked button to trigger JavaScript confirm dialog at (330, 192) on xpath=//button[@onclick='jsConfirm()']
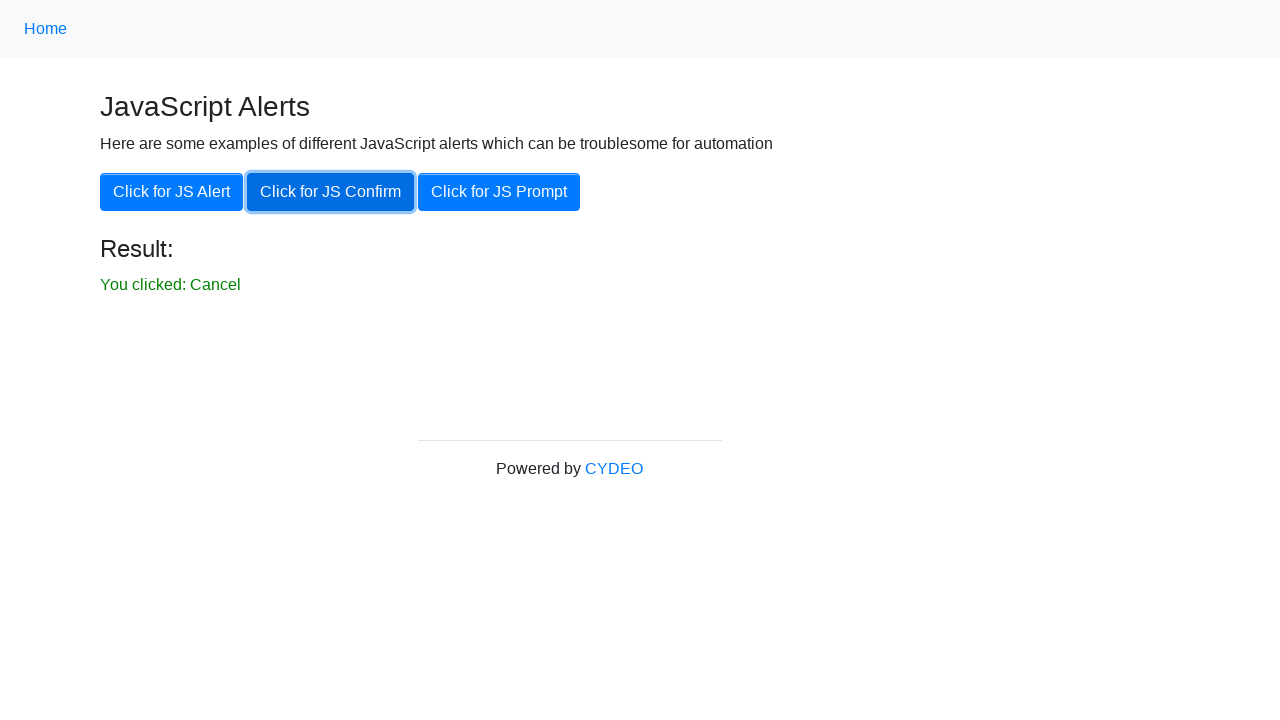

Result element loaded after dismissing confirm dialog
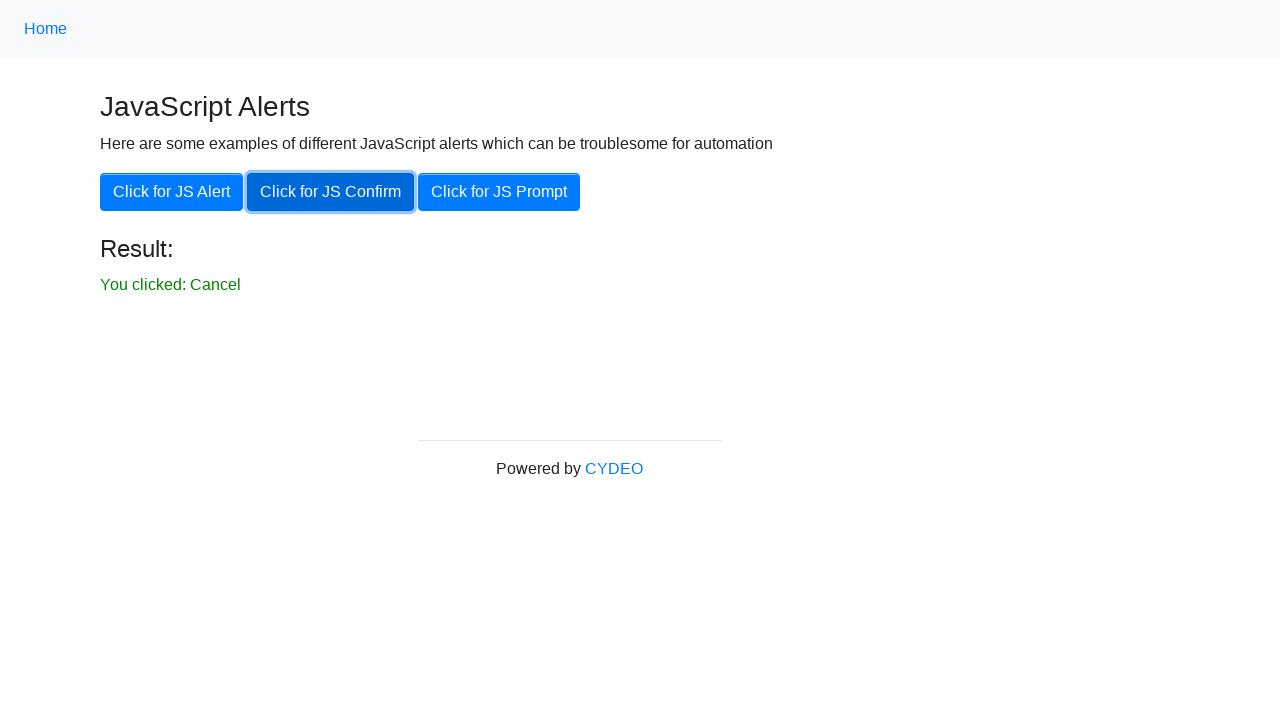

Verified that result text shows 'You clicked: Cancel'
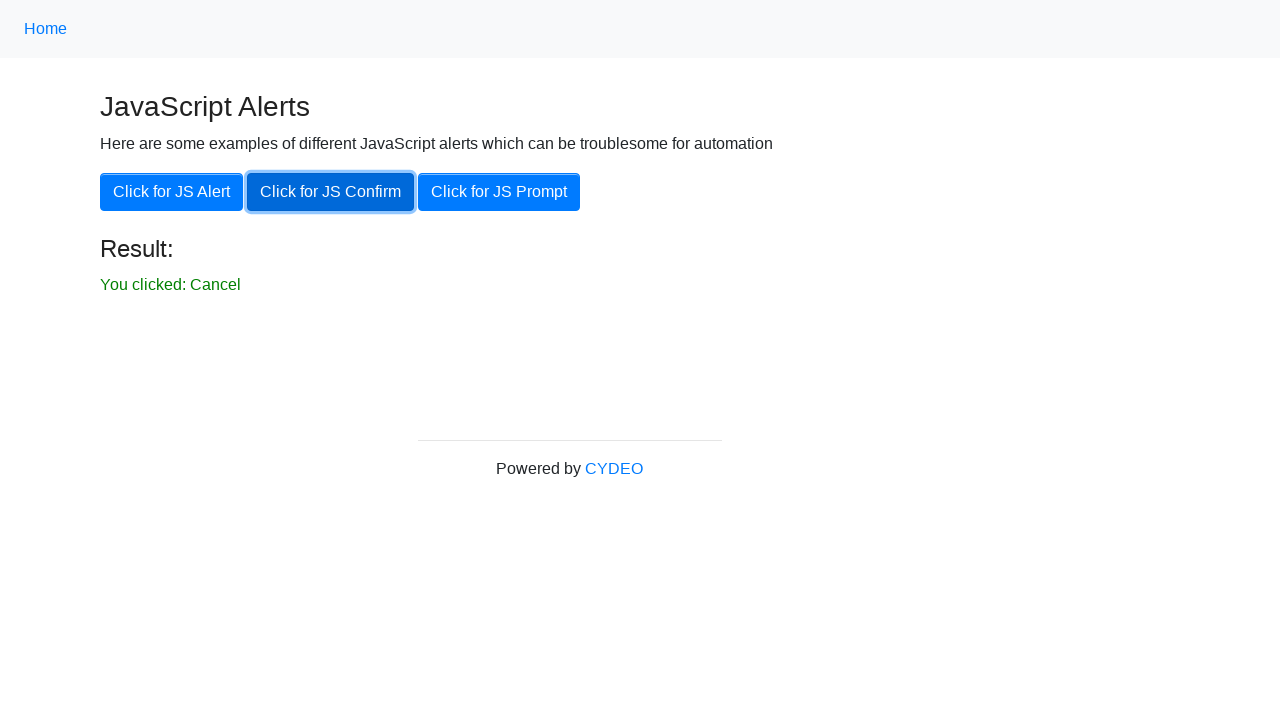

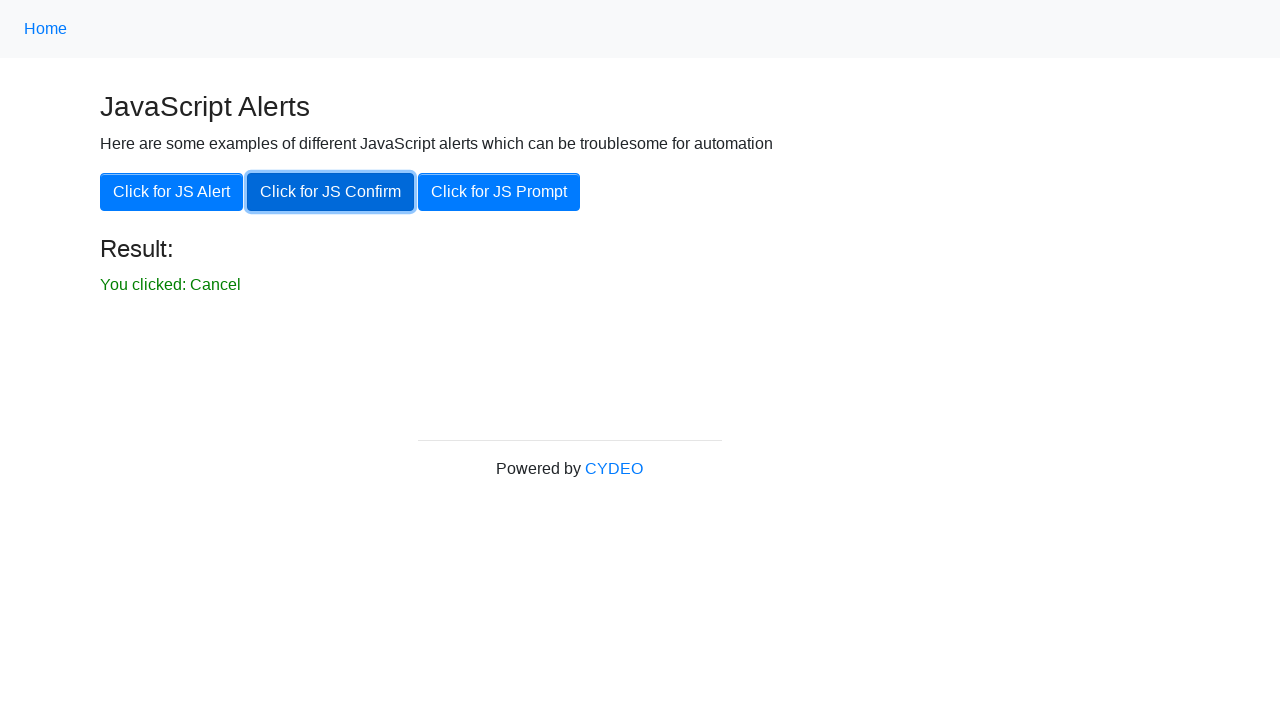